Navigates to the Laptops category and verifies that product items are displayed

Starting URL: https://www.demoblaze.com/index.html

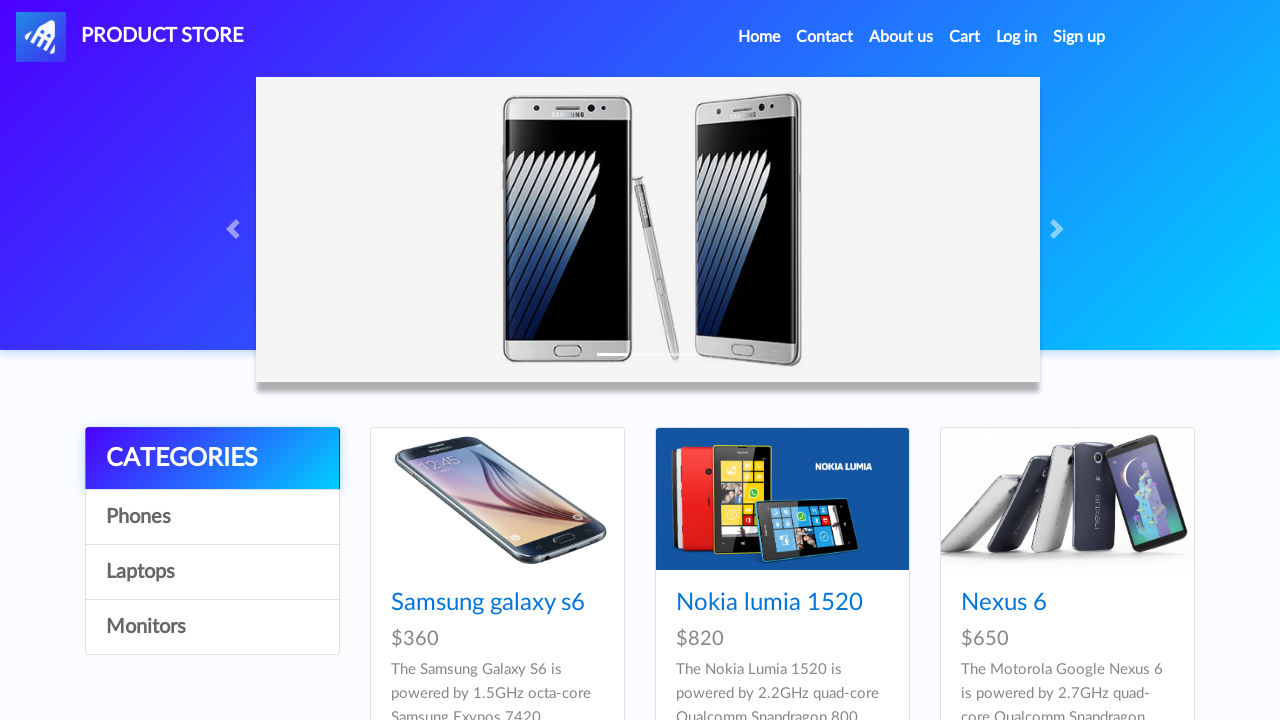

Clicked on Laptops category at (212, 572) on a:text('Laptops')
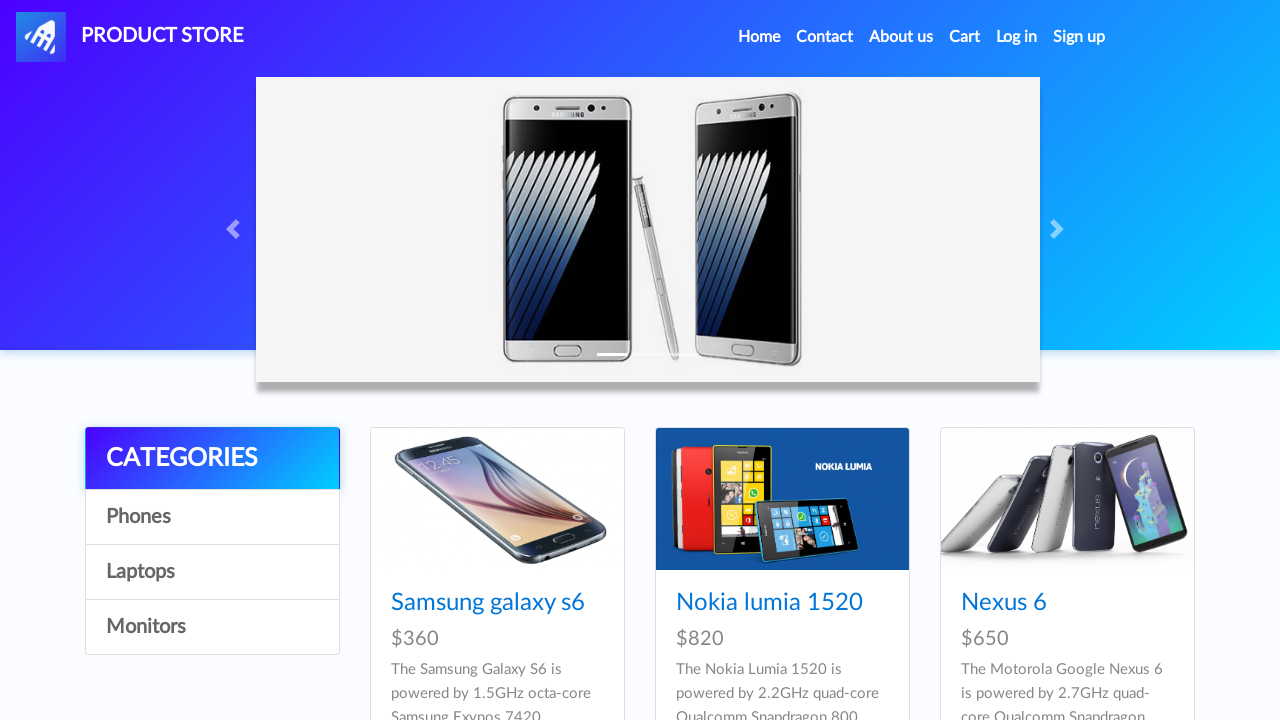

Product items loaded in Laptops category
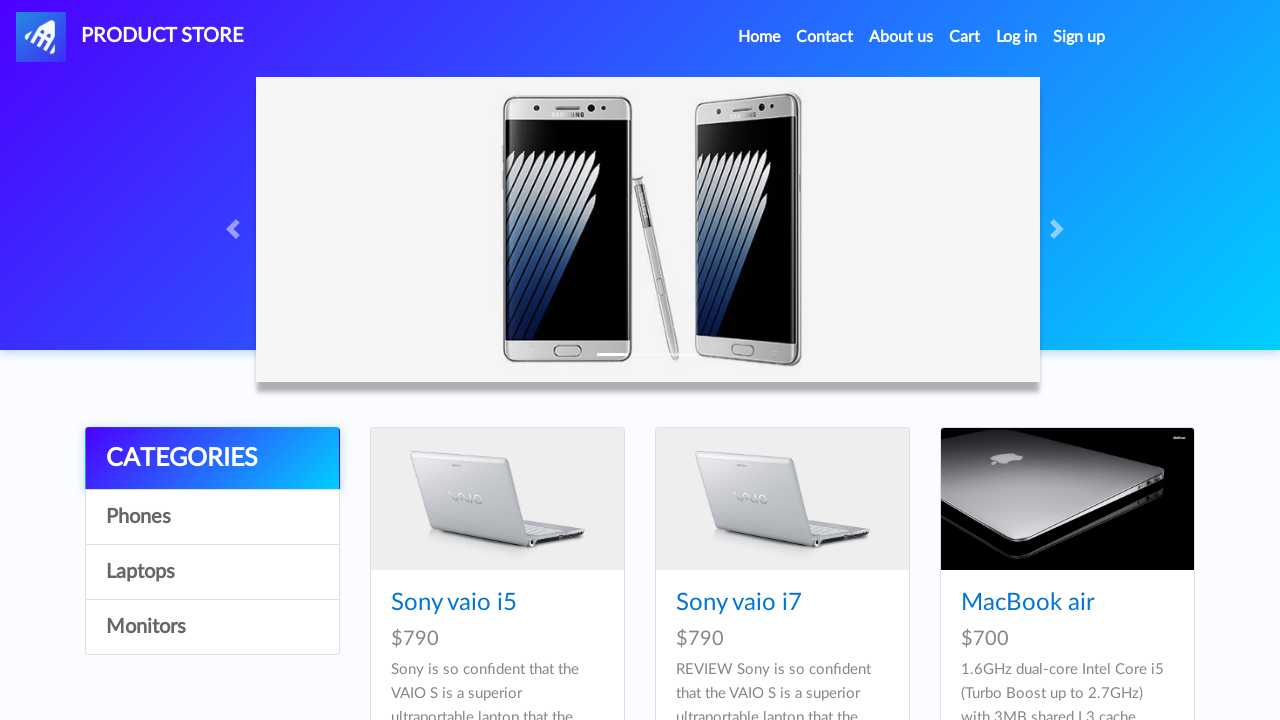

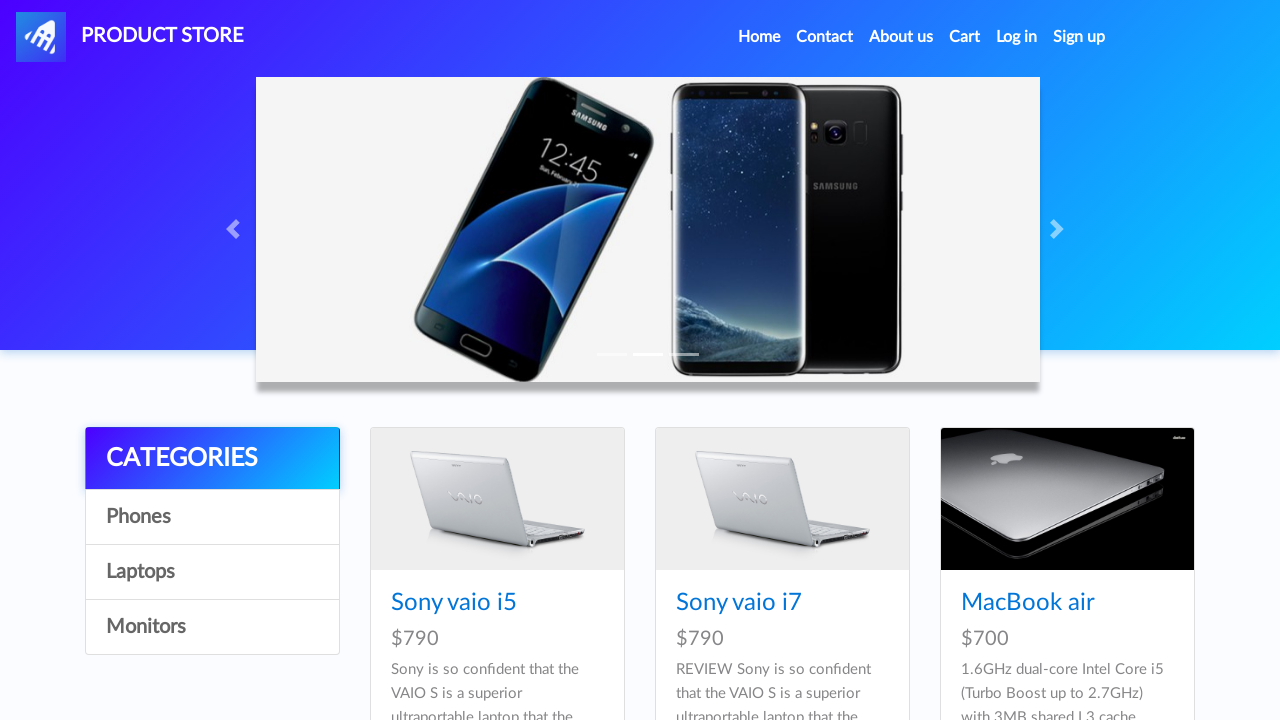